Tests dismissing a confirmation alert by clicking a button and dismissing the confirmation dialog

Starting URL: https://demoqa.com/alerts

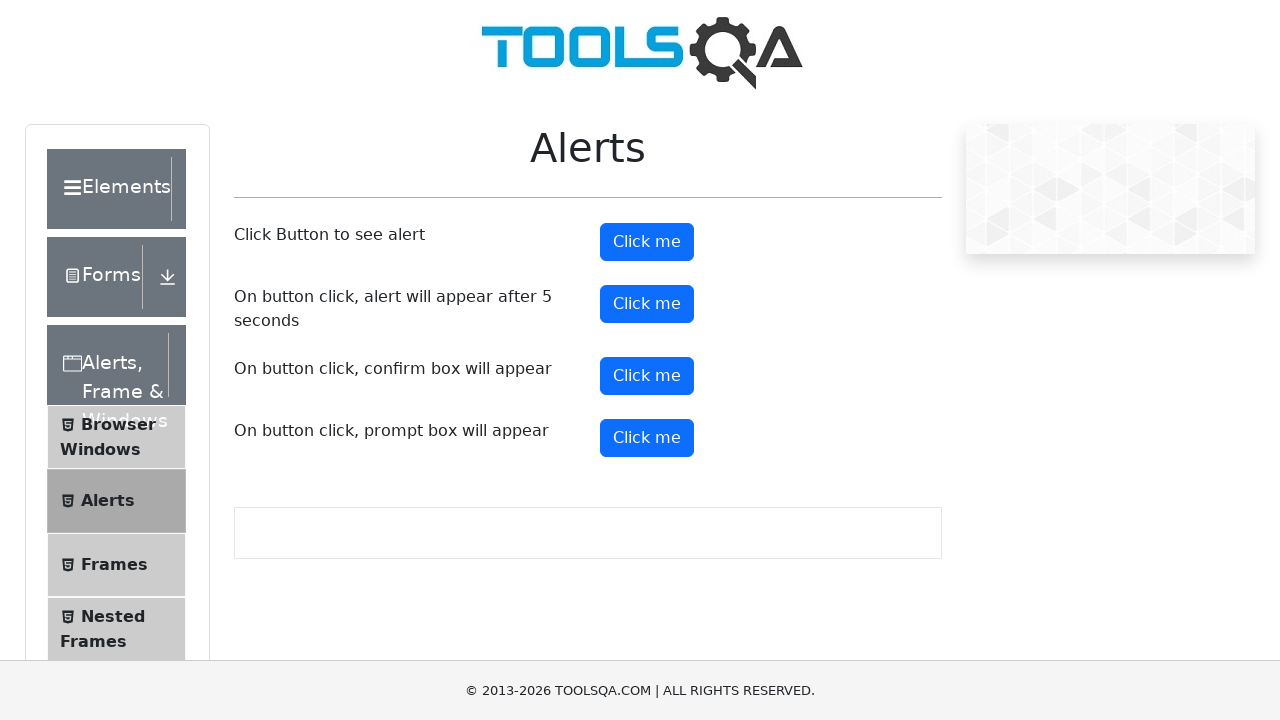

Set up dialog handler to dismiss confirmation alerts
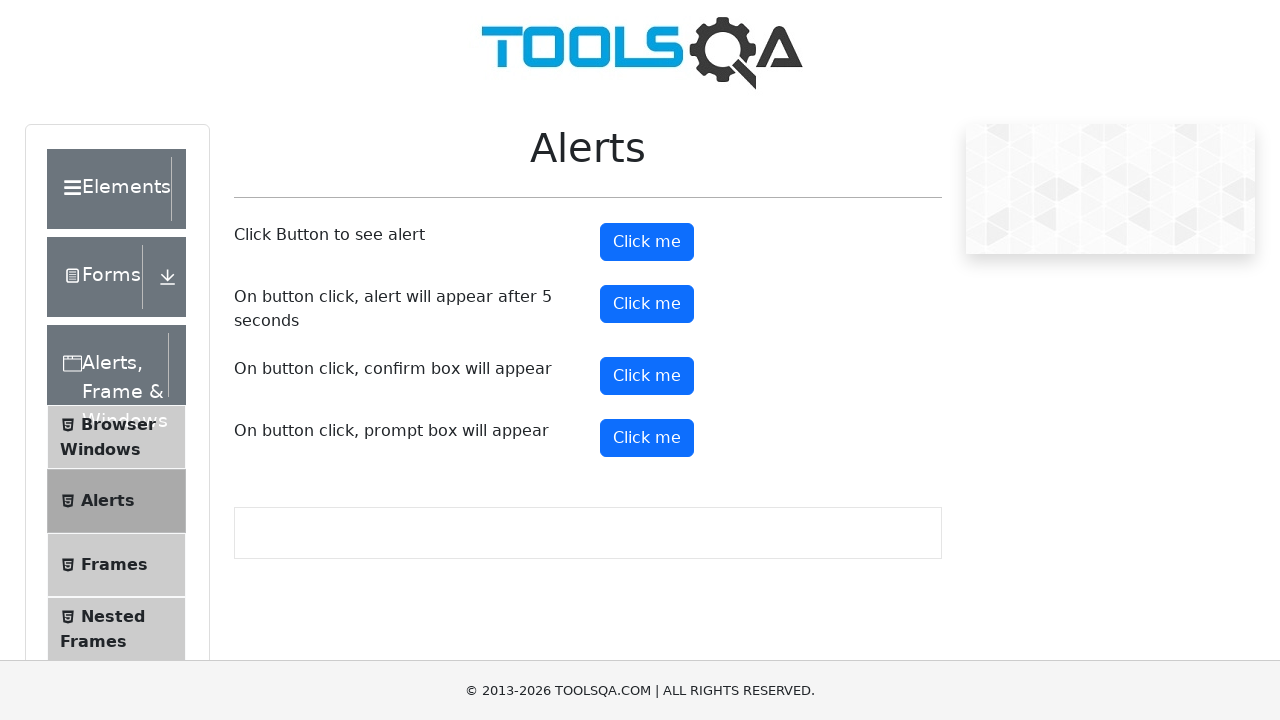

Clicked confirm button to trigger confirmation alert at (647, 376) on #confirmButton
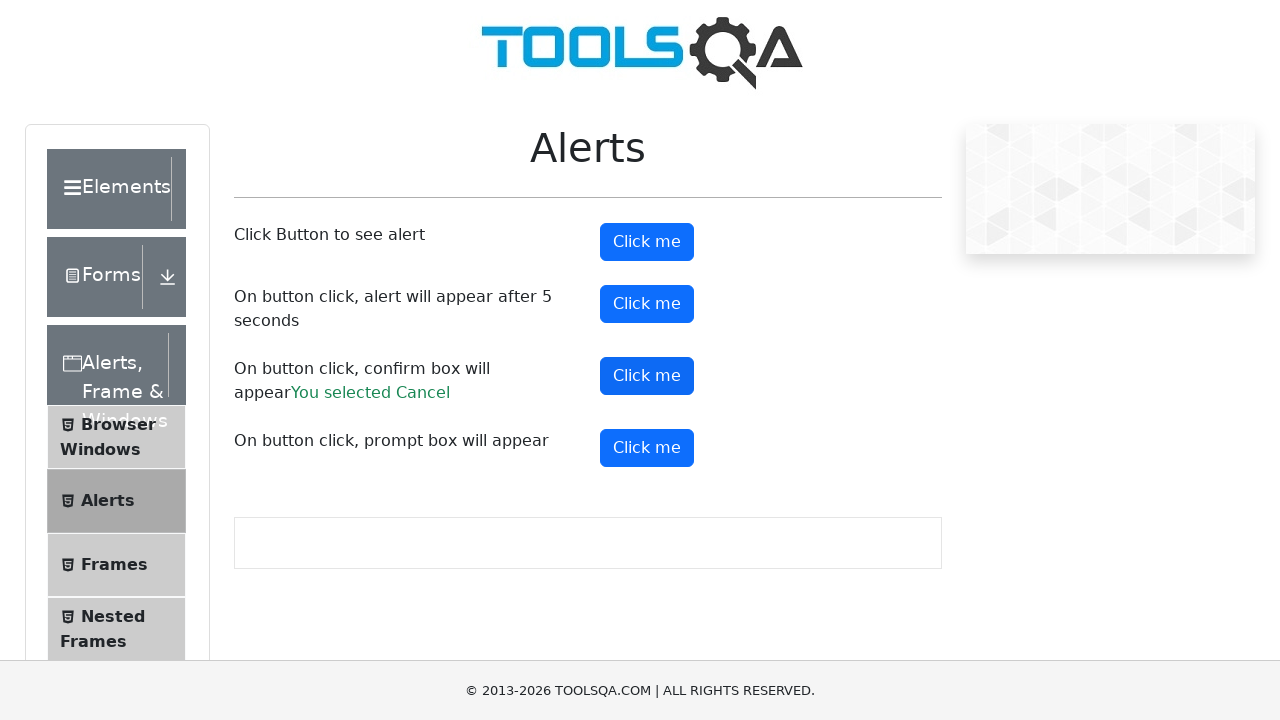

Confirmation result appeared after dismissing the alert
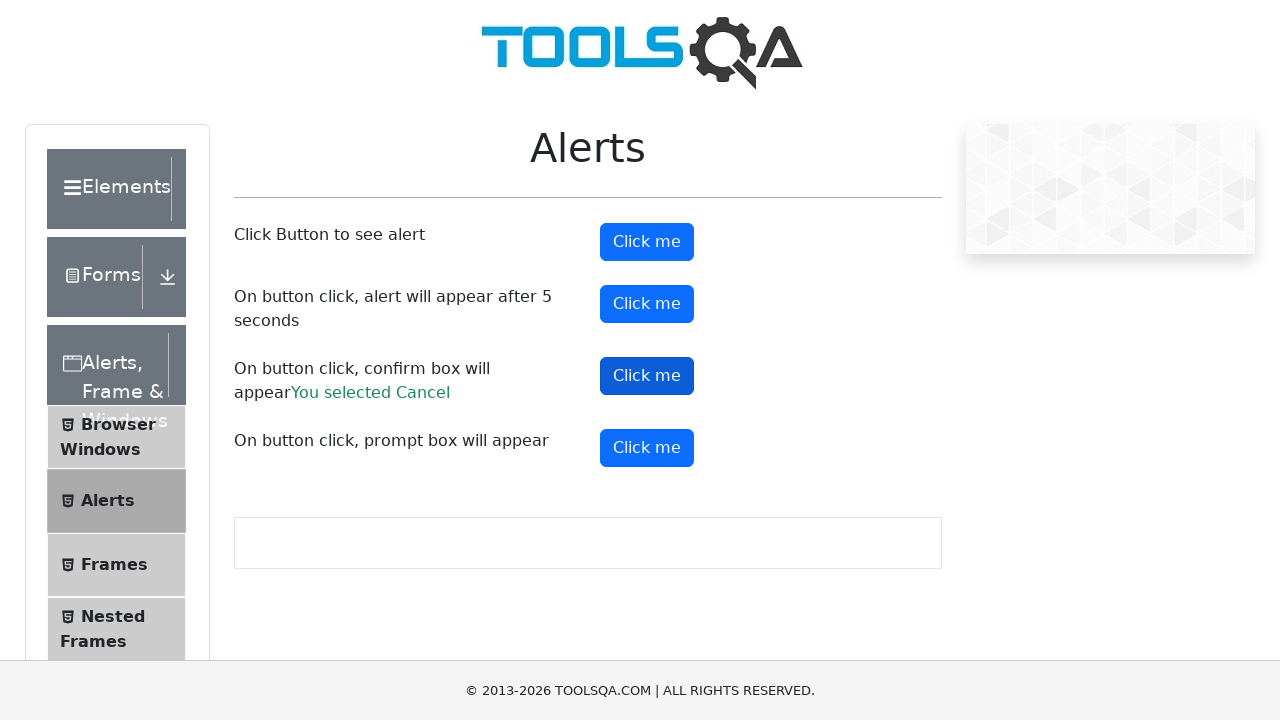

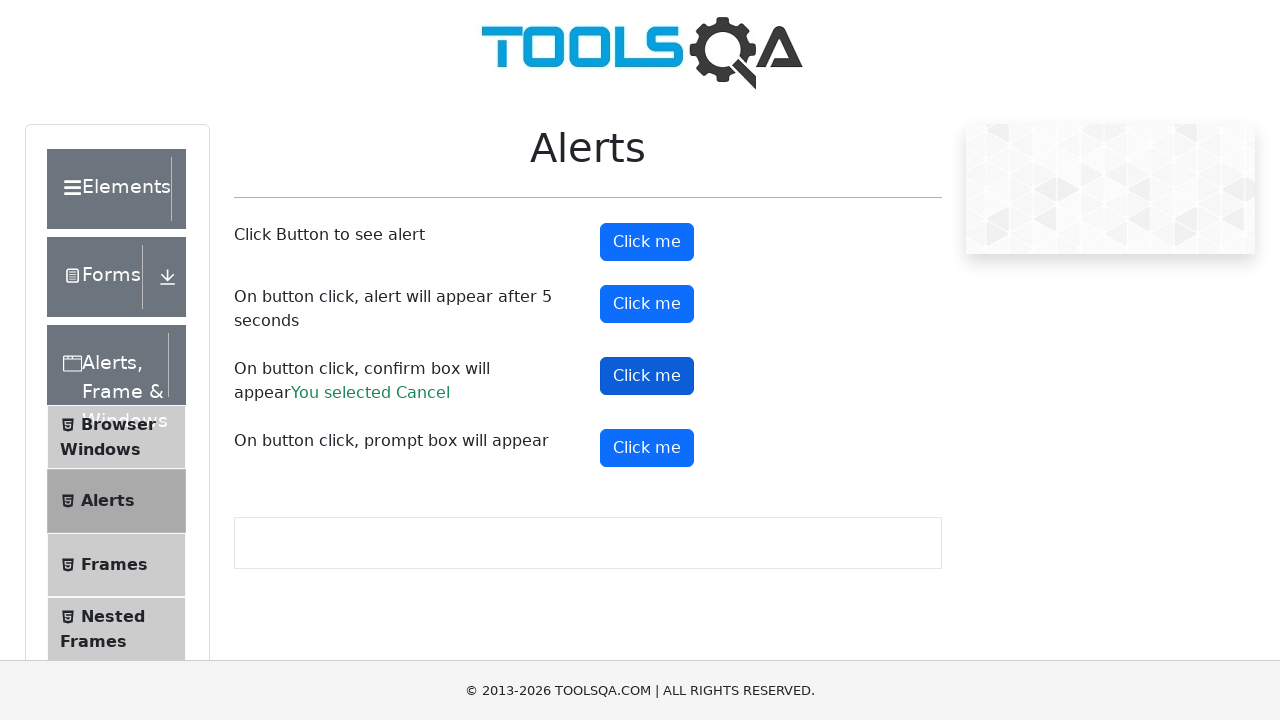